Tests right-click context menu functionality, alert handling, and navigation to a new window to verify page content

Starting URL: https://the-internet.herokuapp.com/context_menu

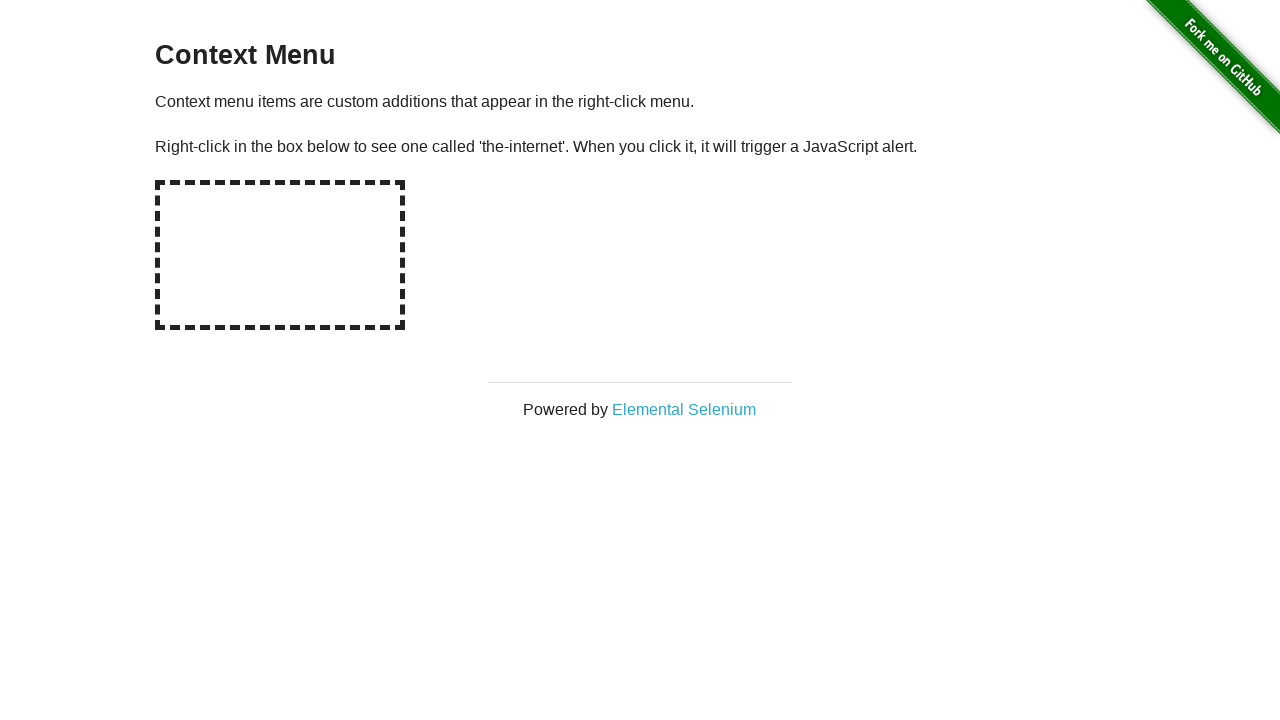

Right-clicked on hot spot to trigger context menu at (280, 255) on #hot-spot
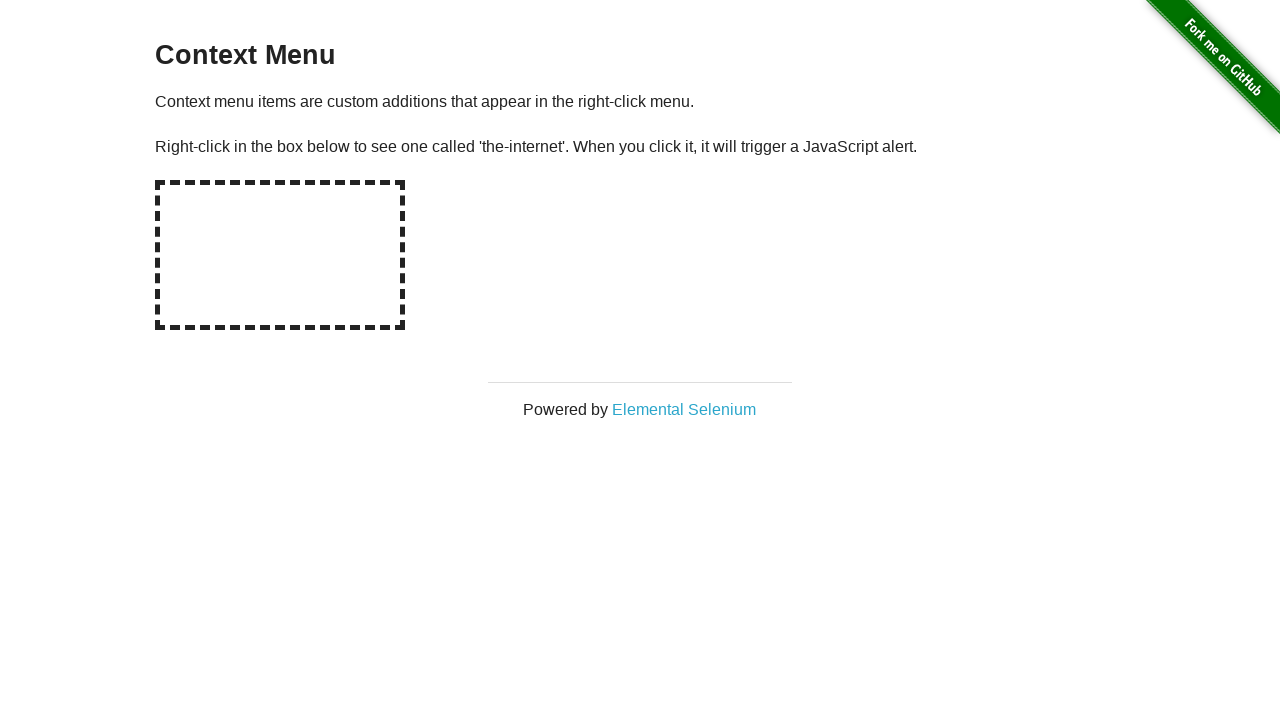

Set up alert dialog handler to accept dialogs
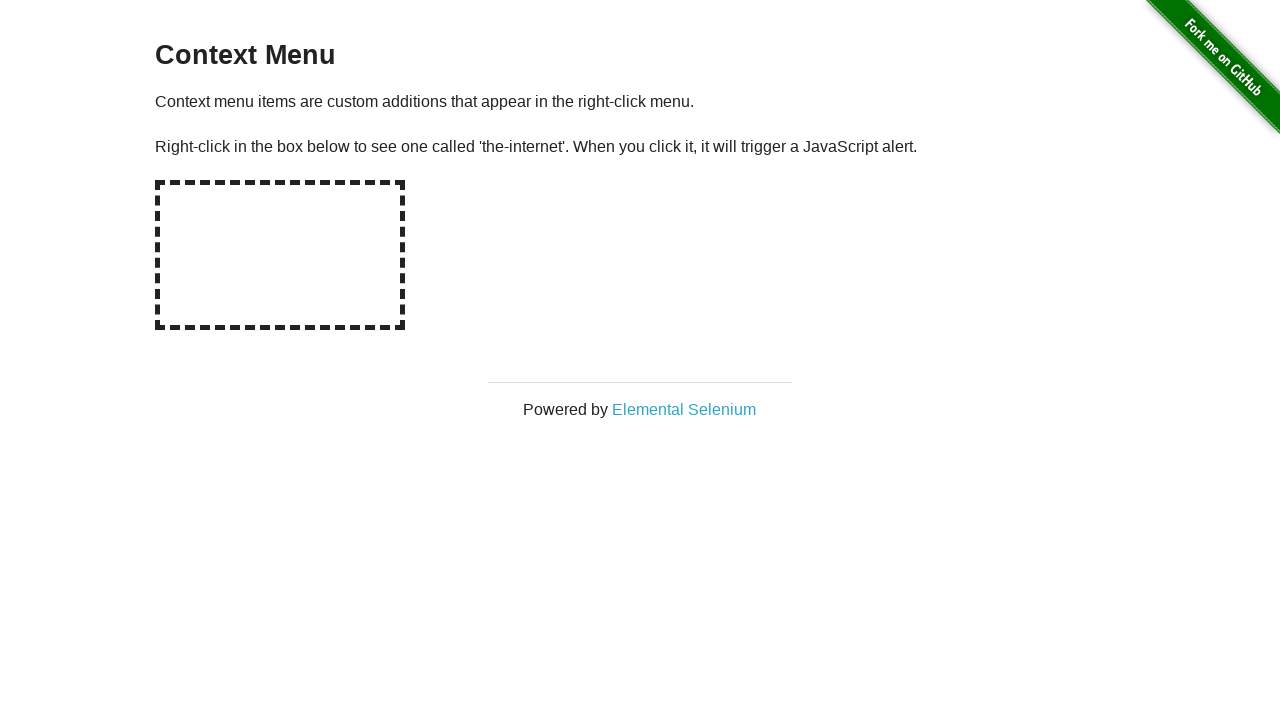

Clicked on Elemental Selenium link at (684, 409) on text=Elemental Selenium
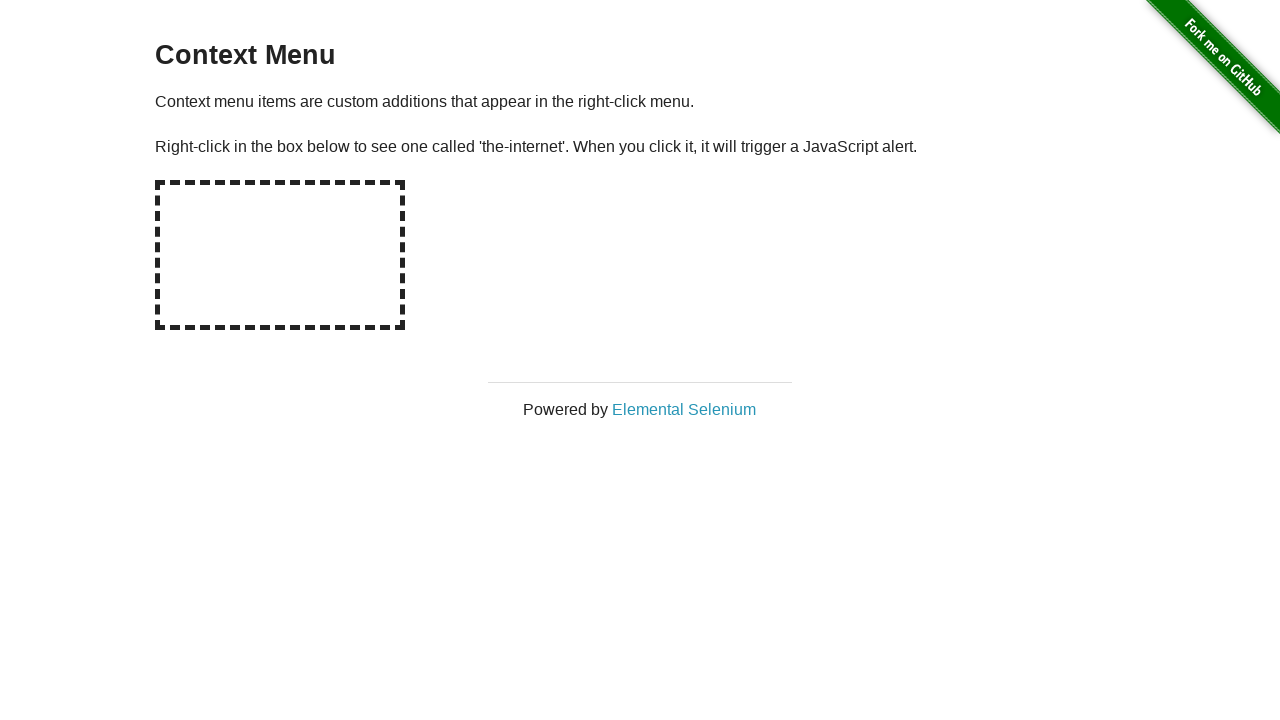

Captured newly opened page/tab from context menu at (684, 409) on text=Elemental Selenium
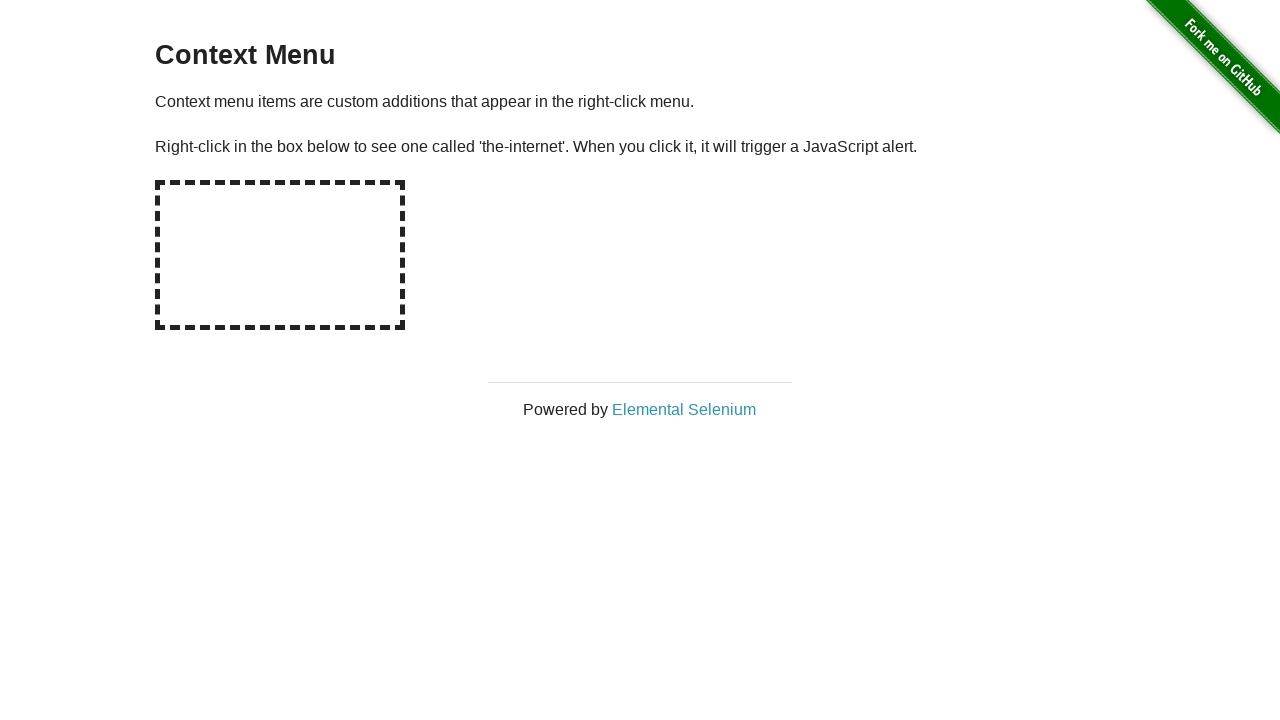

Waited for h1 element to load on new page
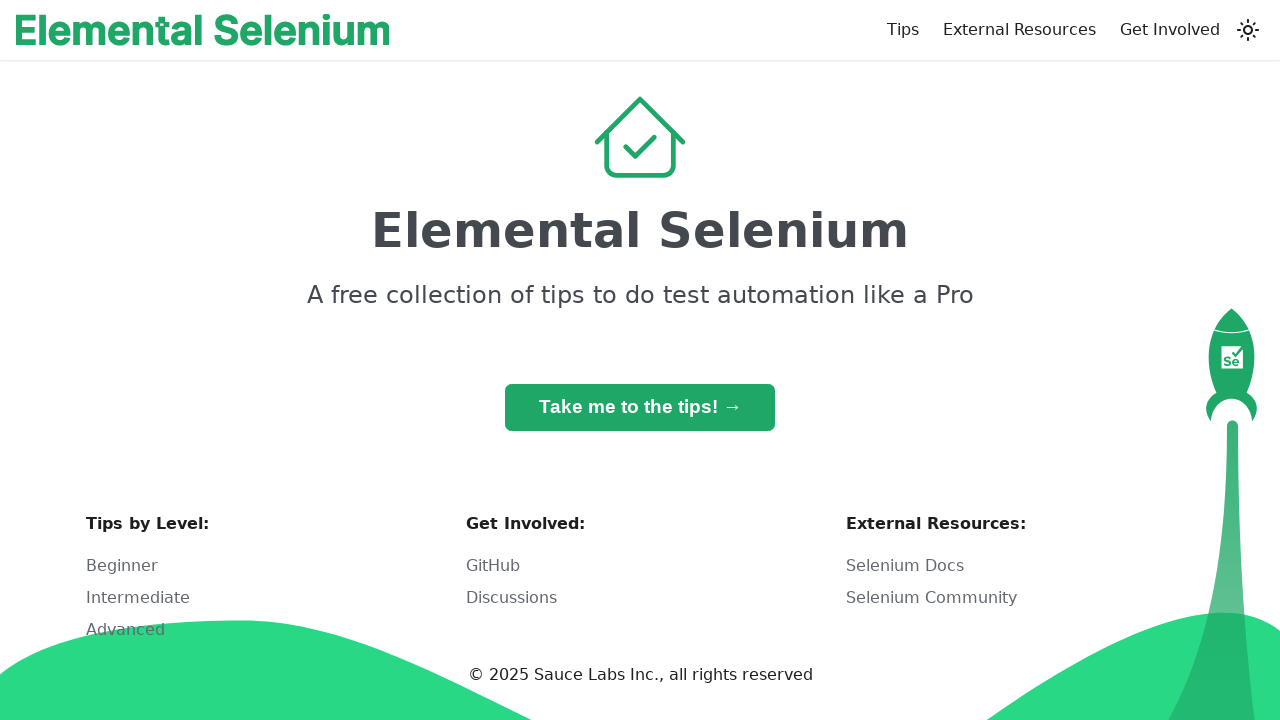

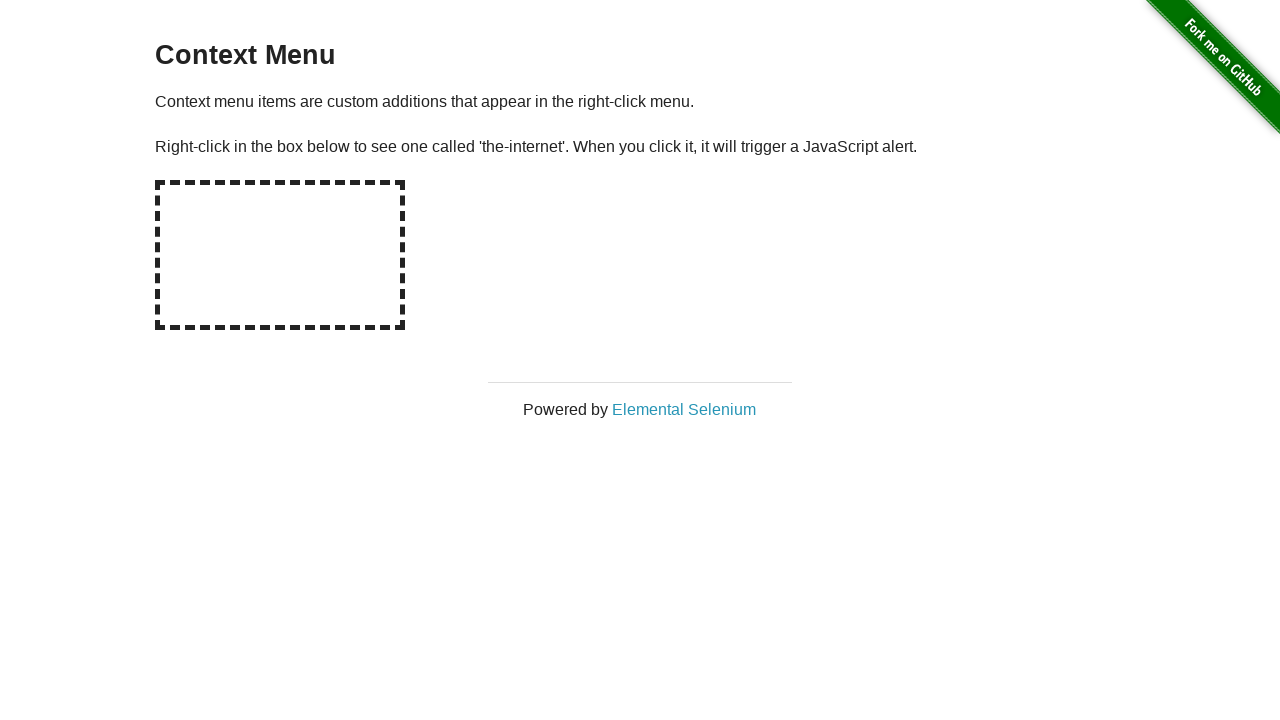